Tests browser window resizing functionality by changing window dimensions multiple times and taking a screenshot

Starting URL: https://vctcpune.com/selenium/practice.html

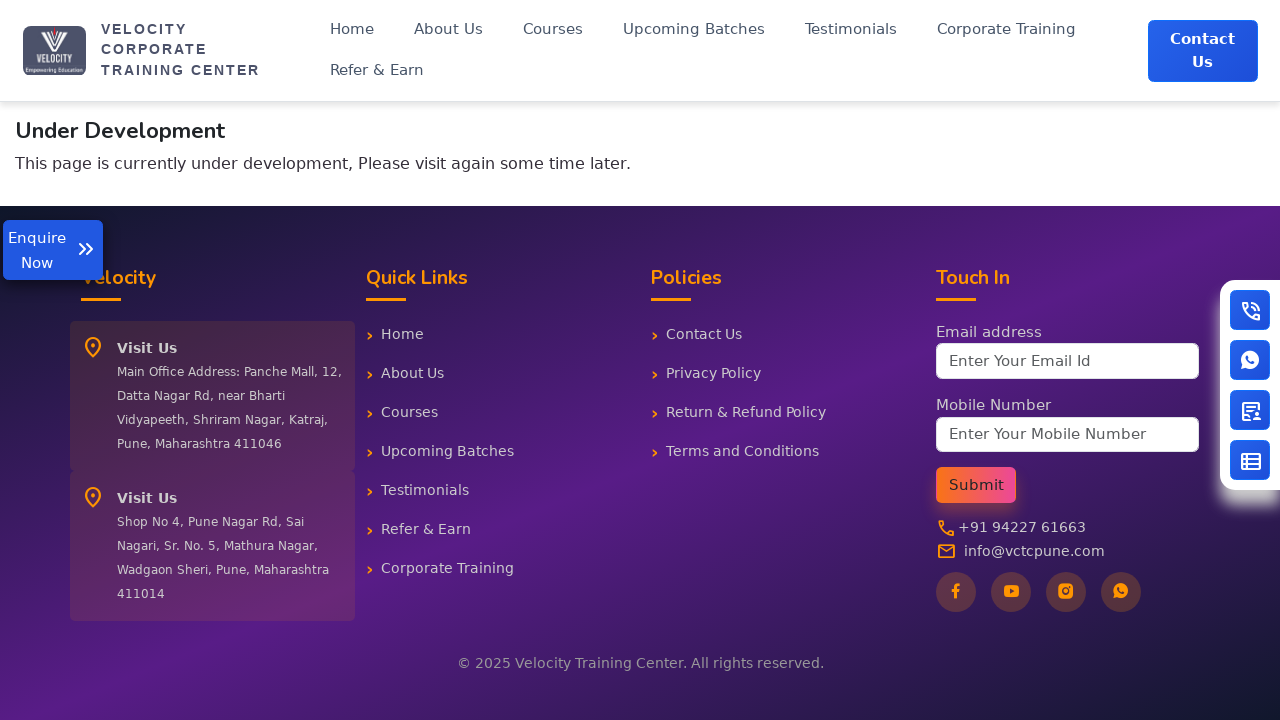

Retrieved default viewport size
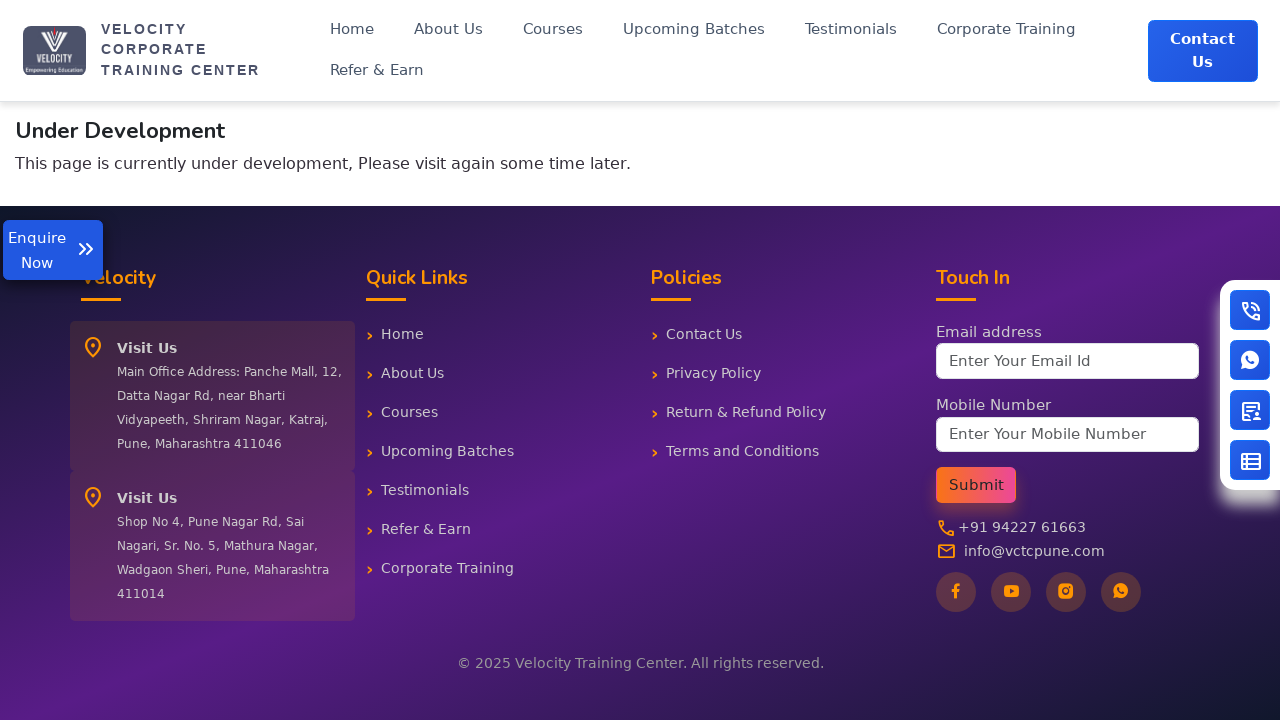

Set viewport size to 750x748
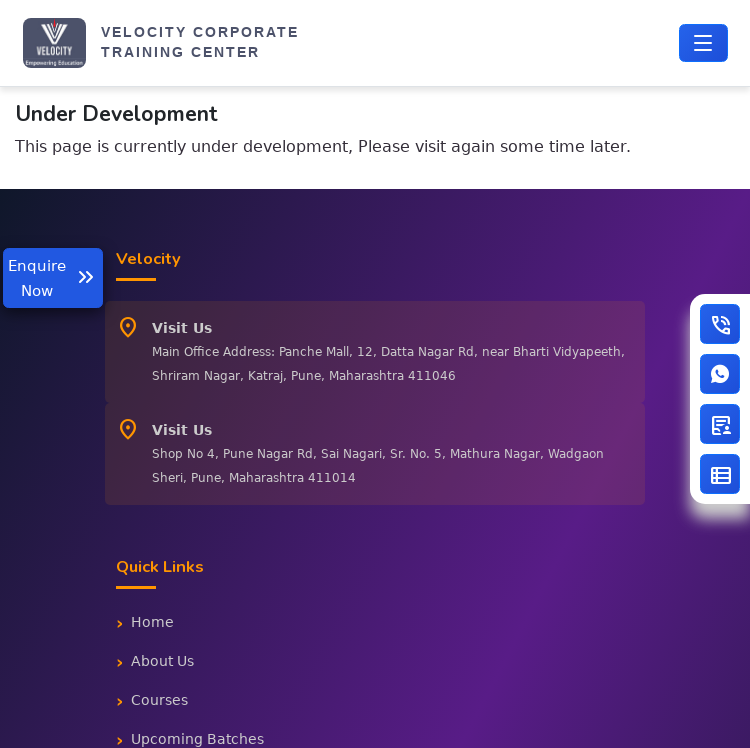

Waited 1 second for viewport resize to complete
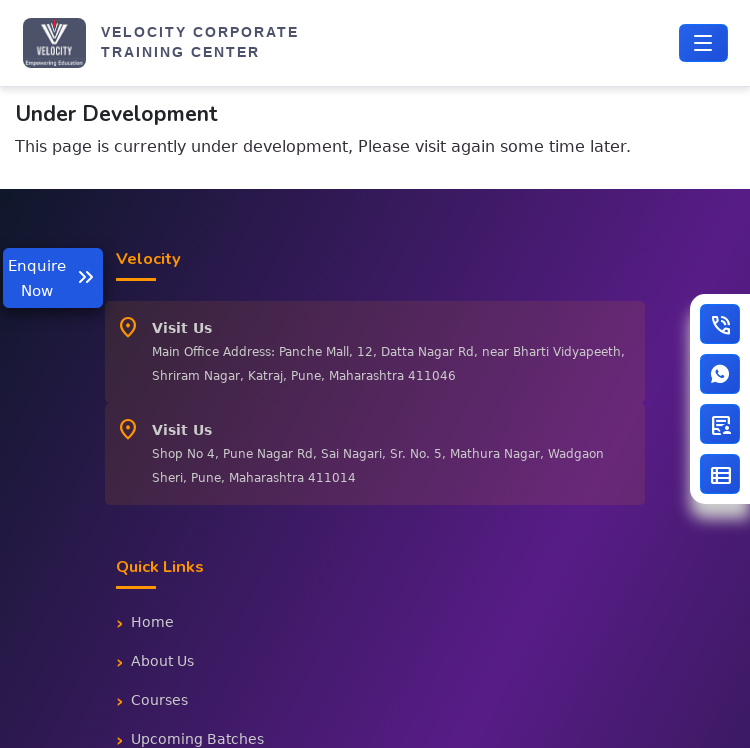

Set viewport size to 1900x748
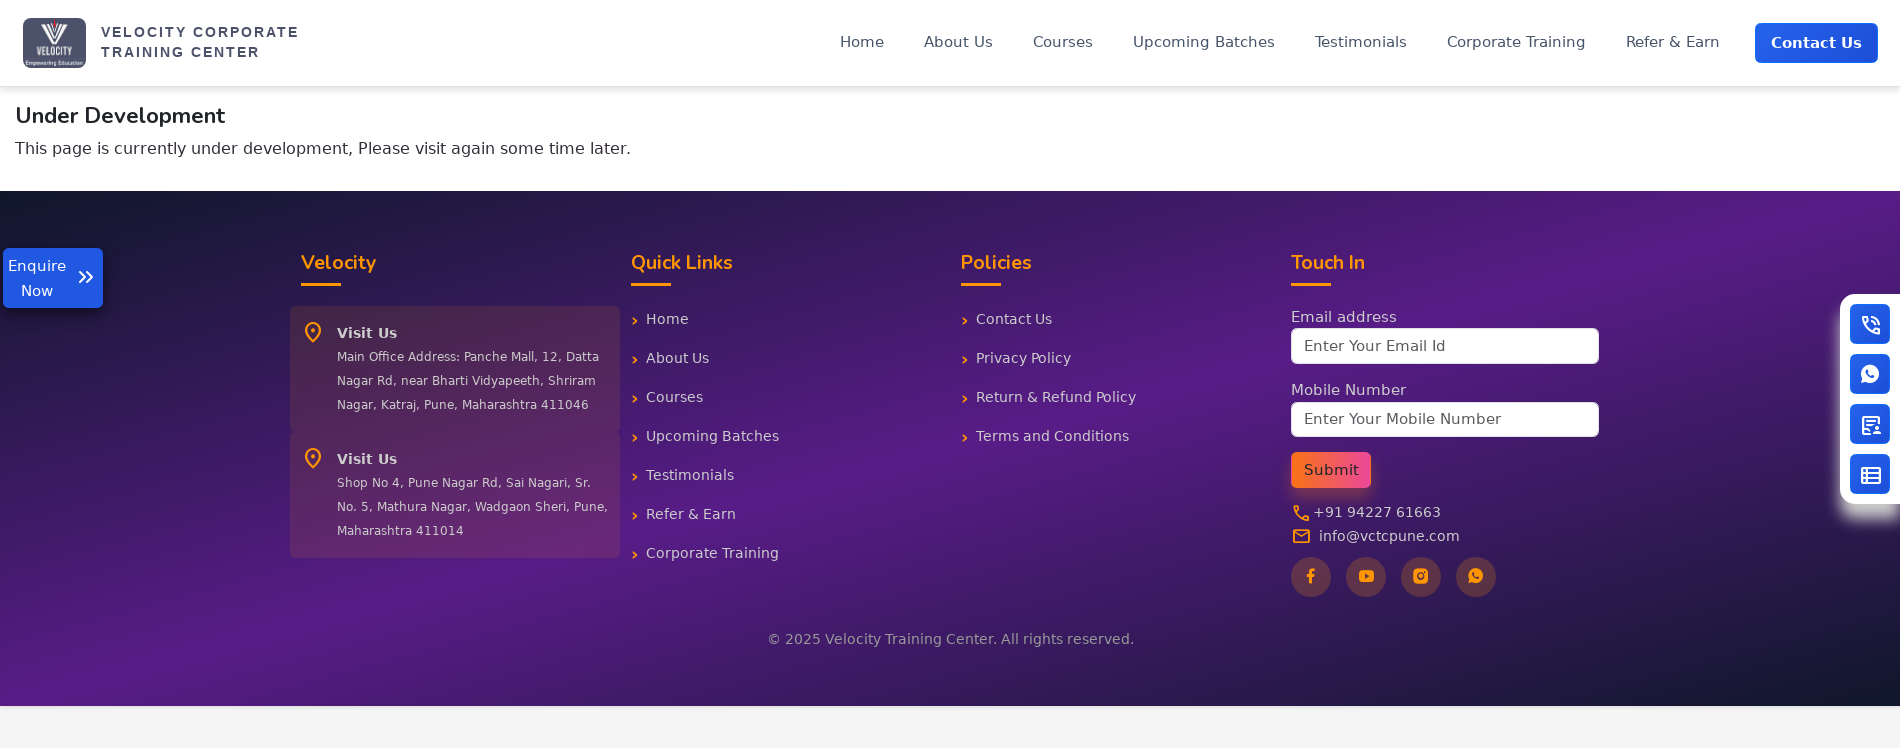

Waited 1 second for viewport resize to complete
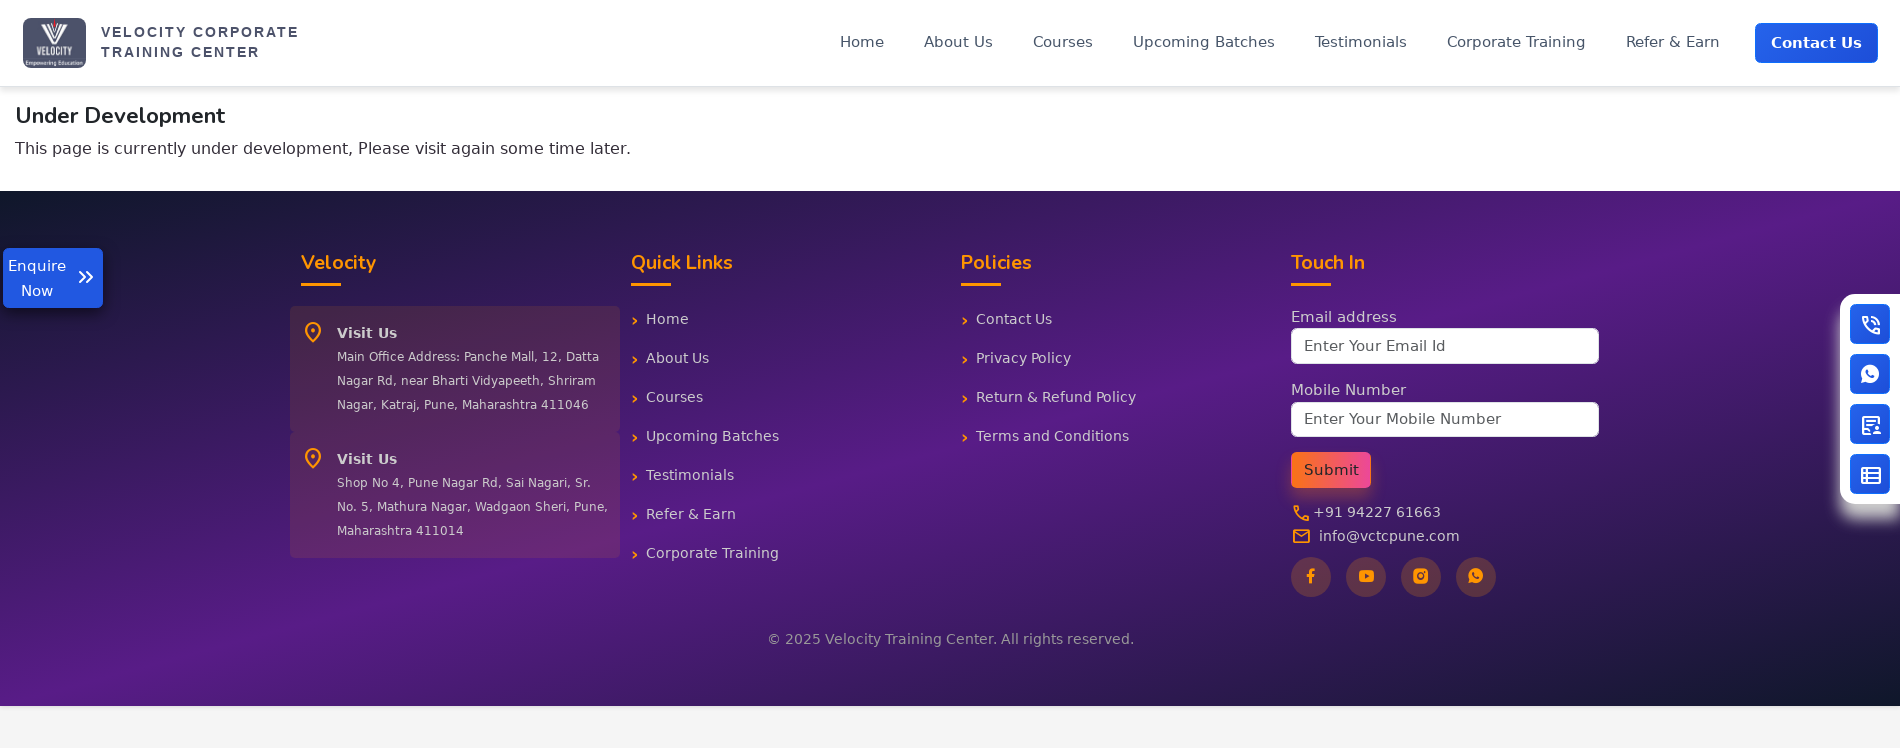

Took final screenshot after all viewport resizing
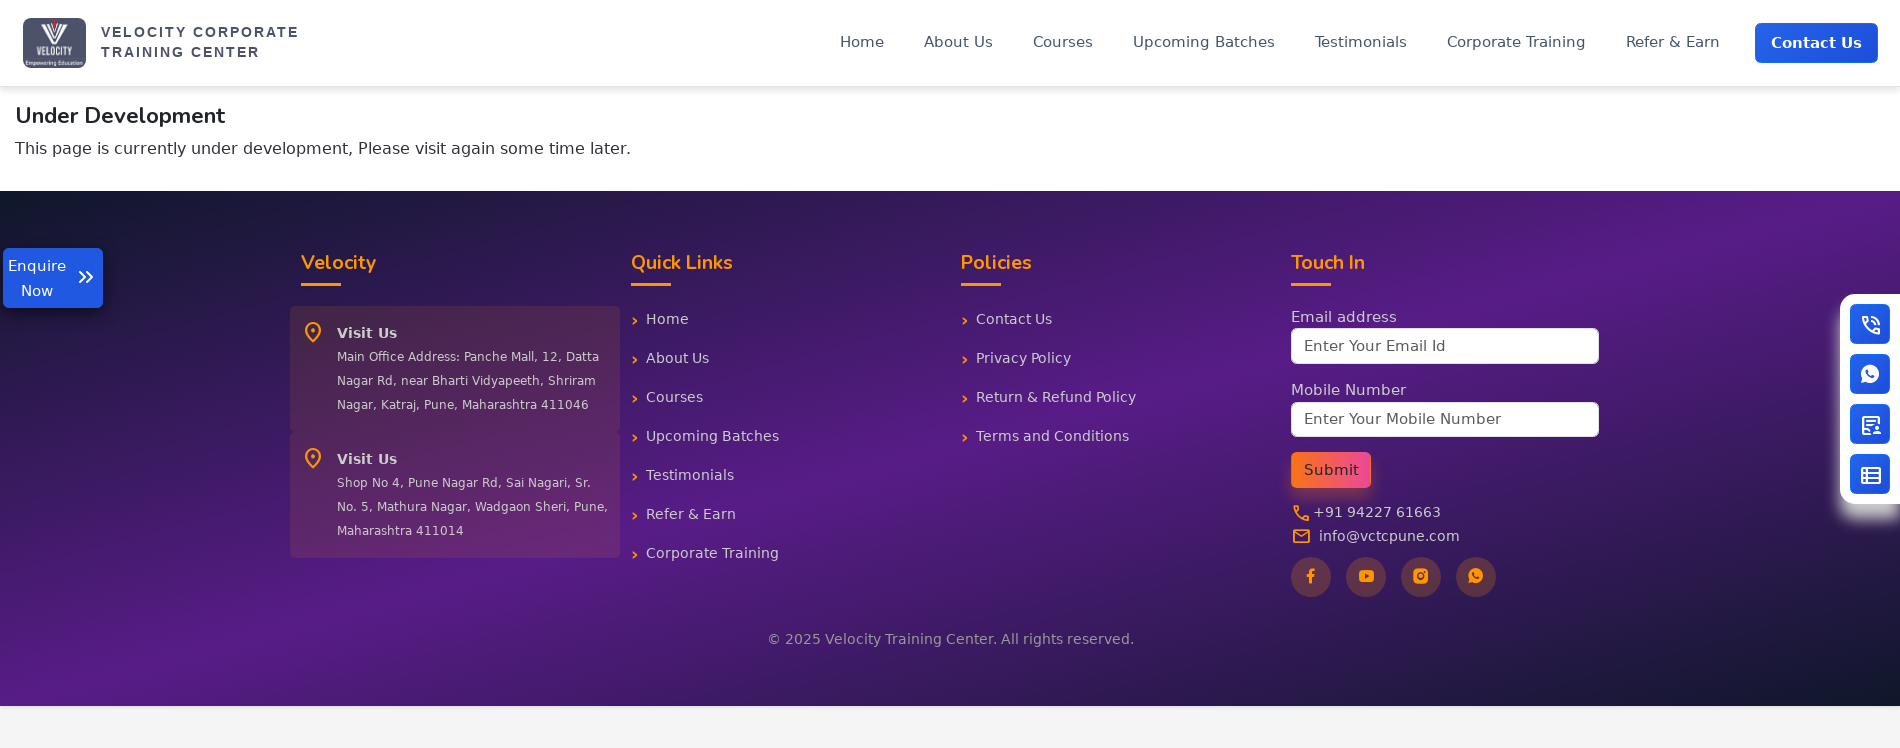

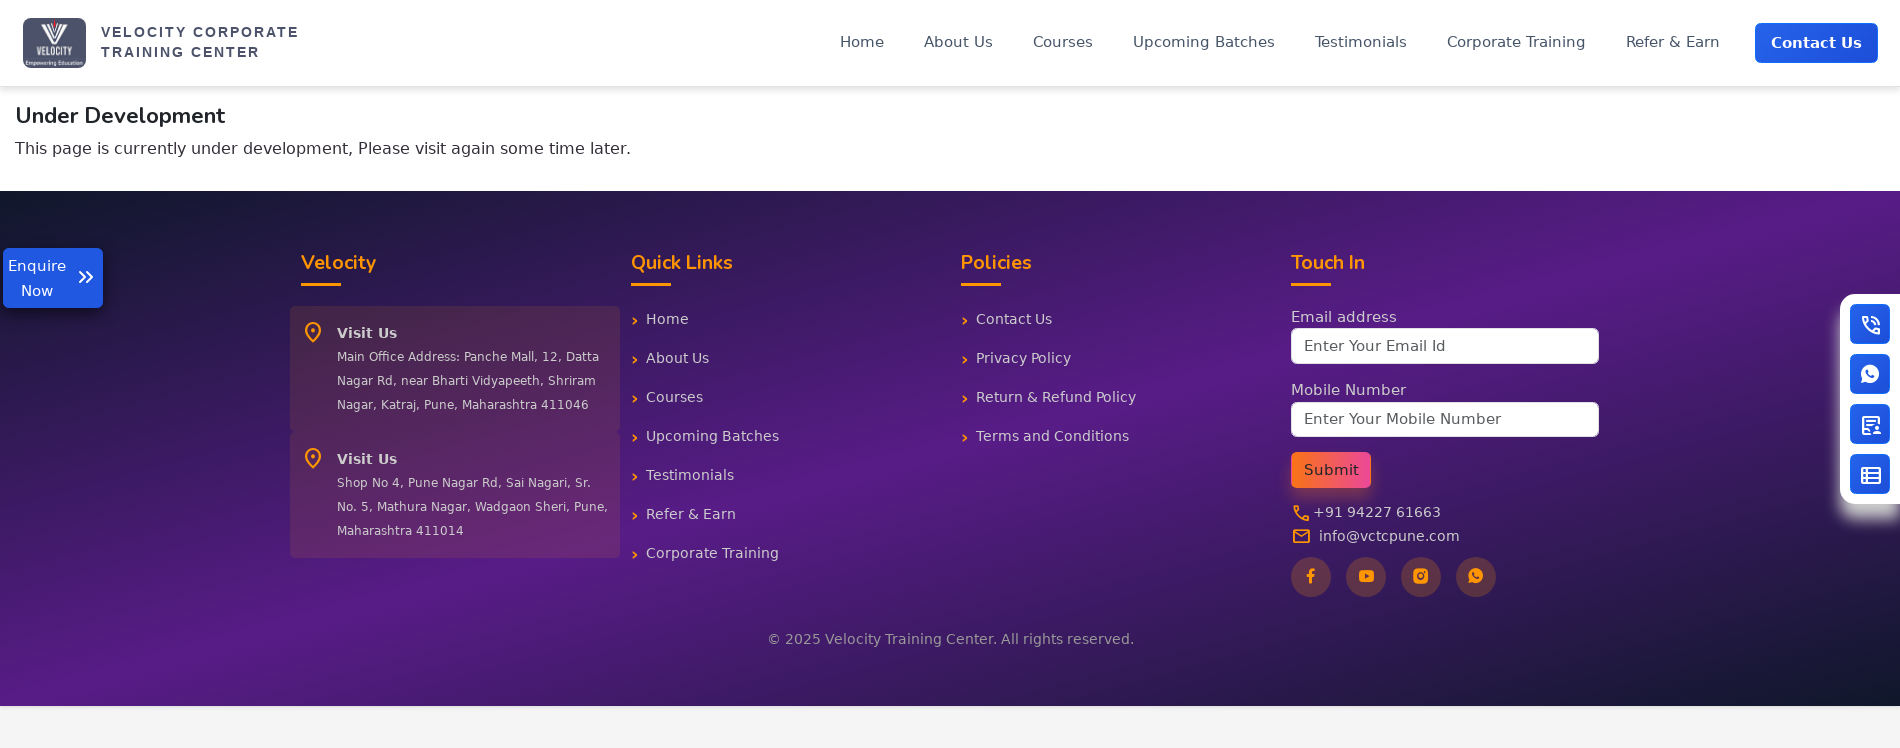